Tests dropdown menu functionality by hovering over navigation items and verifying that submenus become visible

Starting URL: https://itbootcamp.rs/

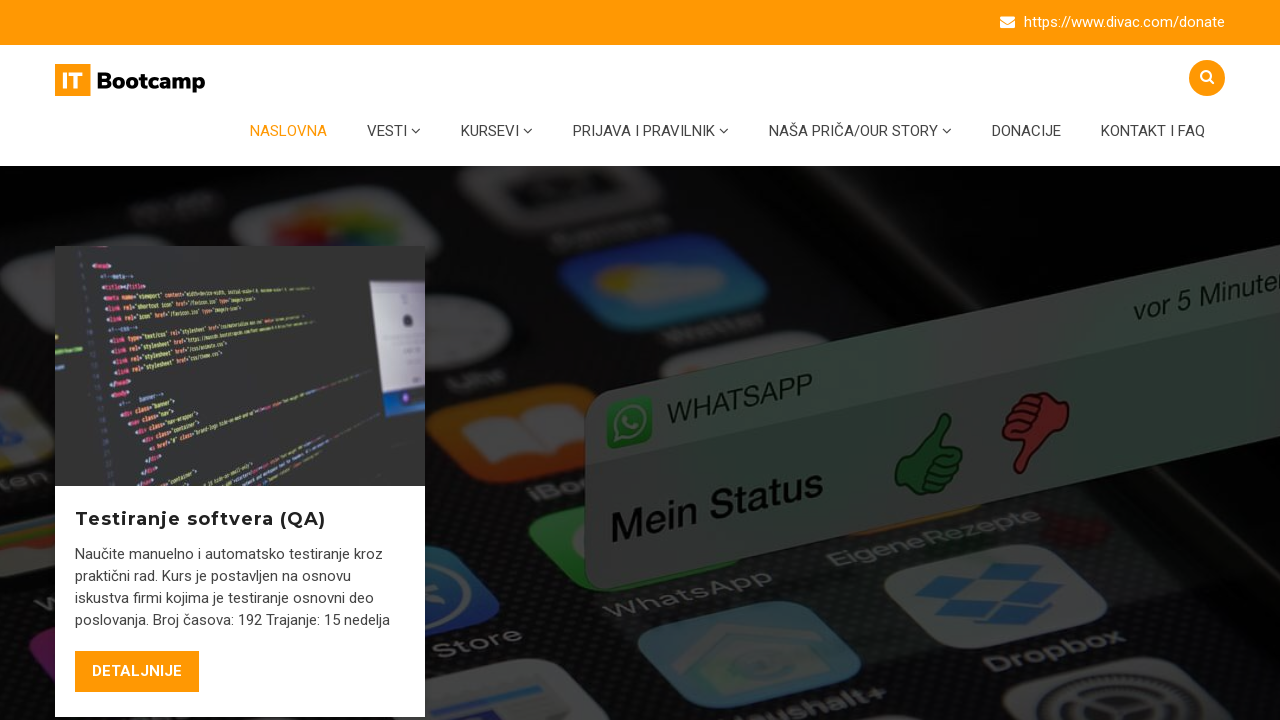

Retrieved all main menu items from navigation
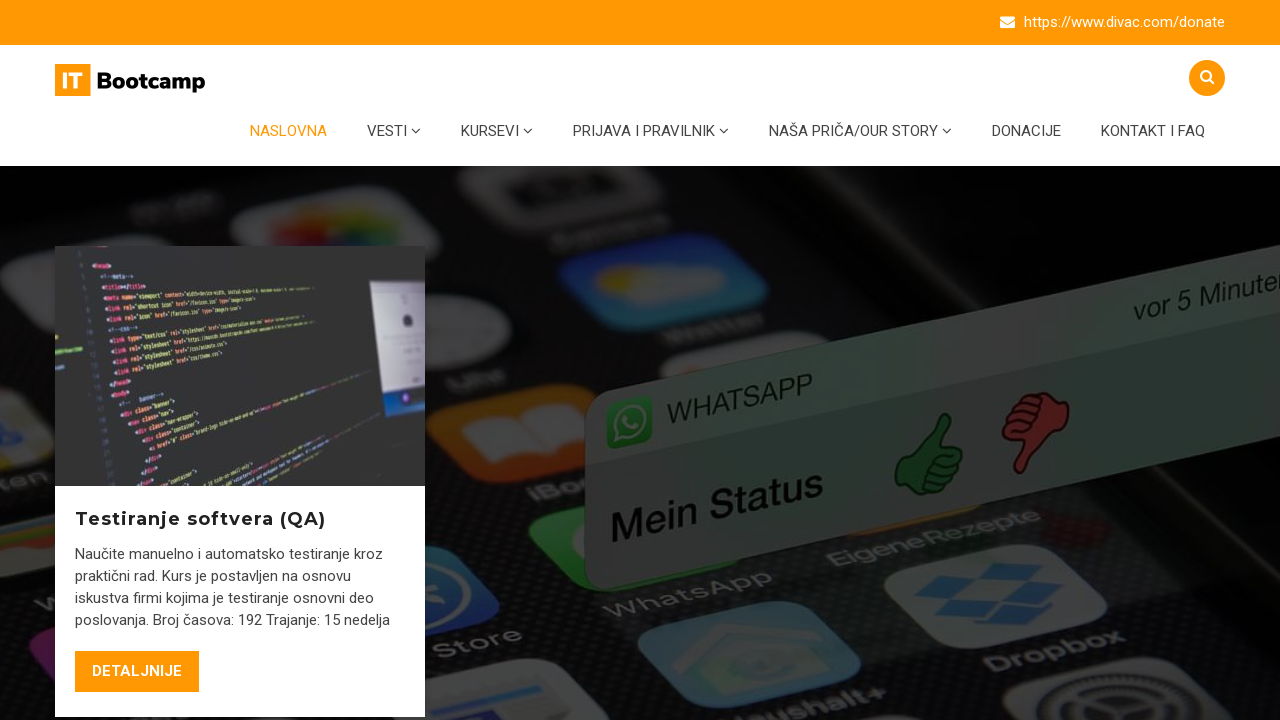

Retrieved all dropdown menus from navigation
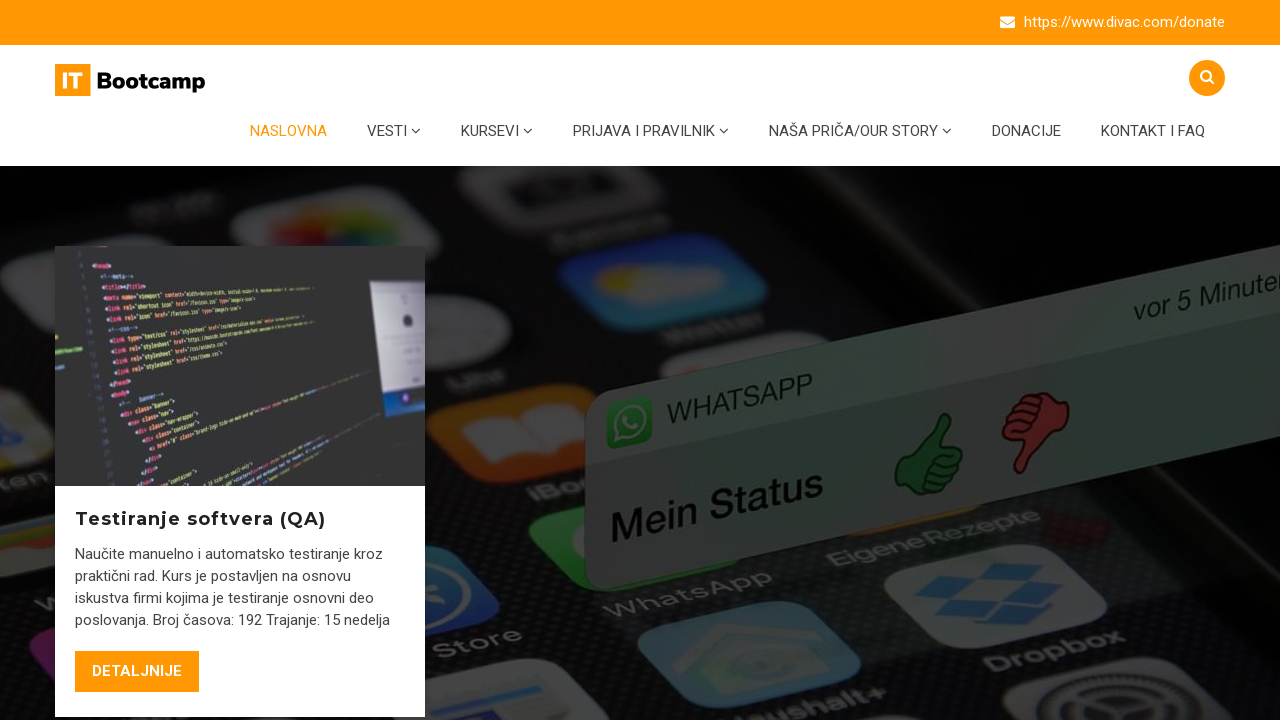

Hovered over menu item 1 to trigger dropdown at (394, 131) on #menu-main-menu > li > a >> nth=1
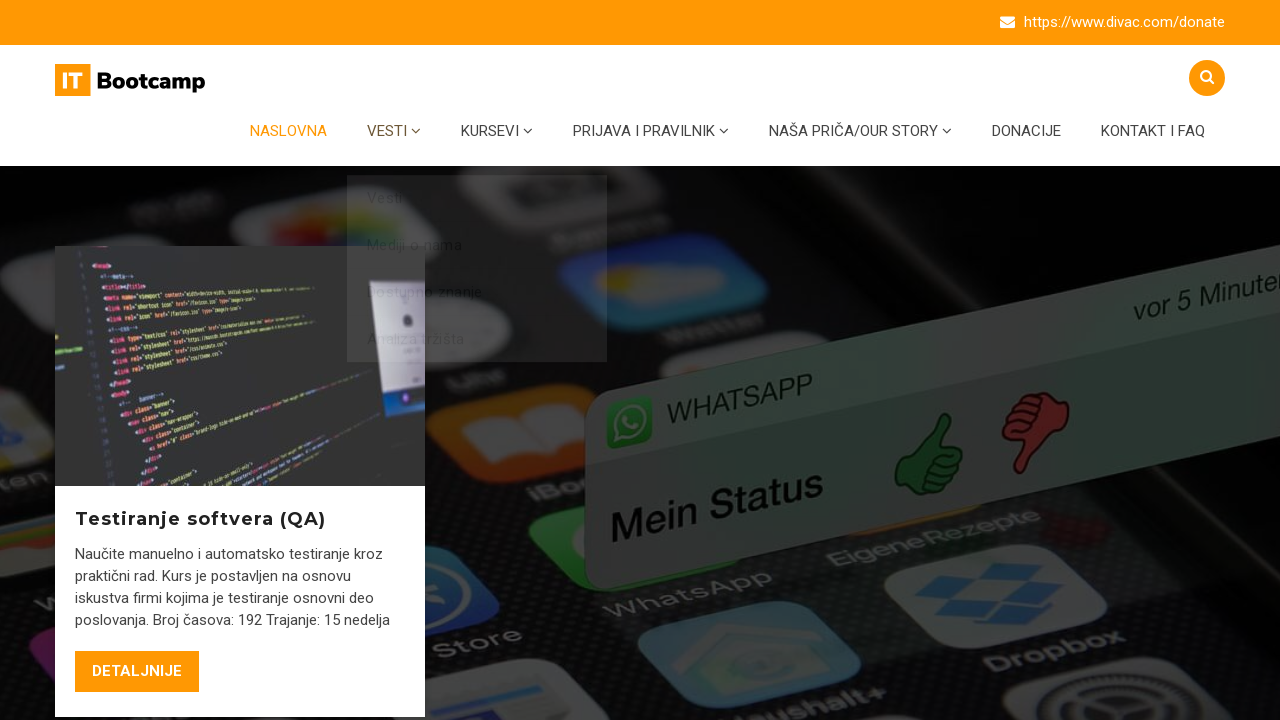

Verified that dropdown menu 0 is now visible
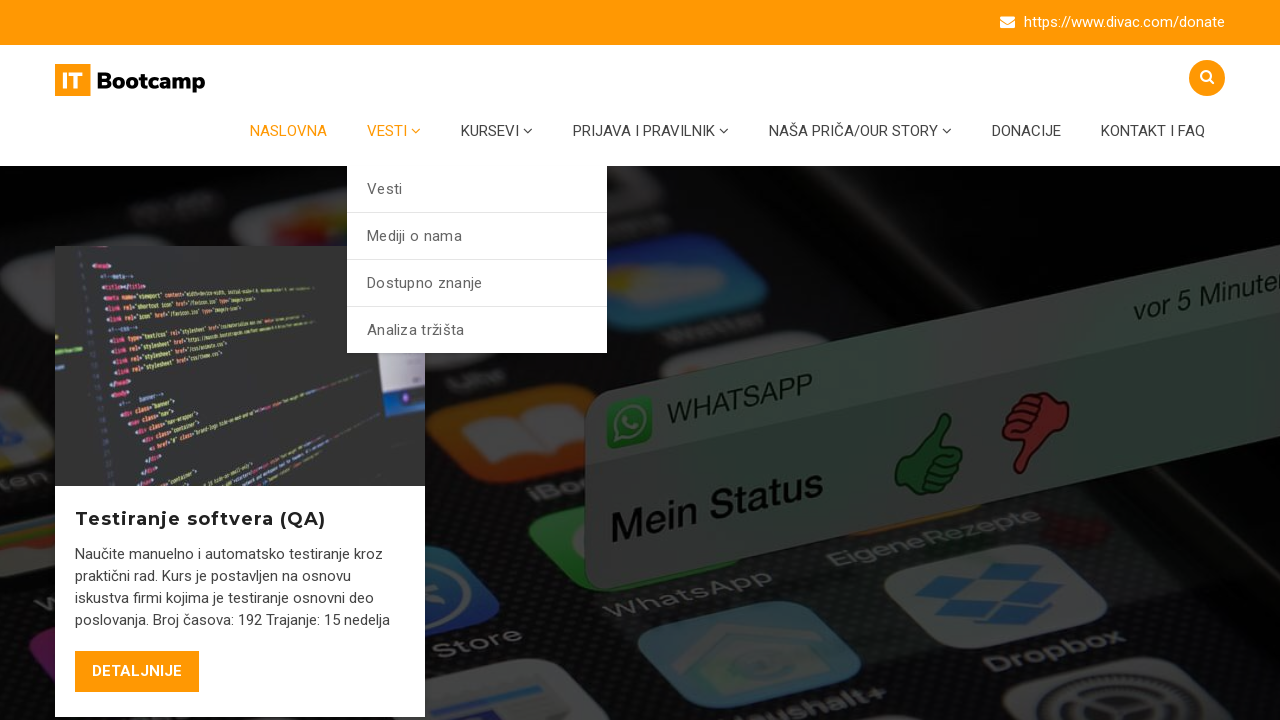

Hovered over menu item 2 to trigger dropdown at (497, 131) on #menu-main-menu > li > a >> nth=2
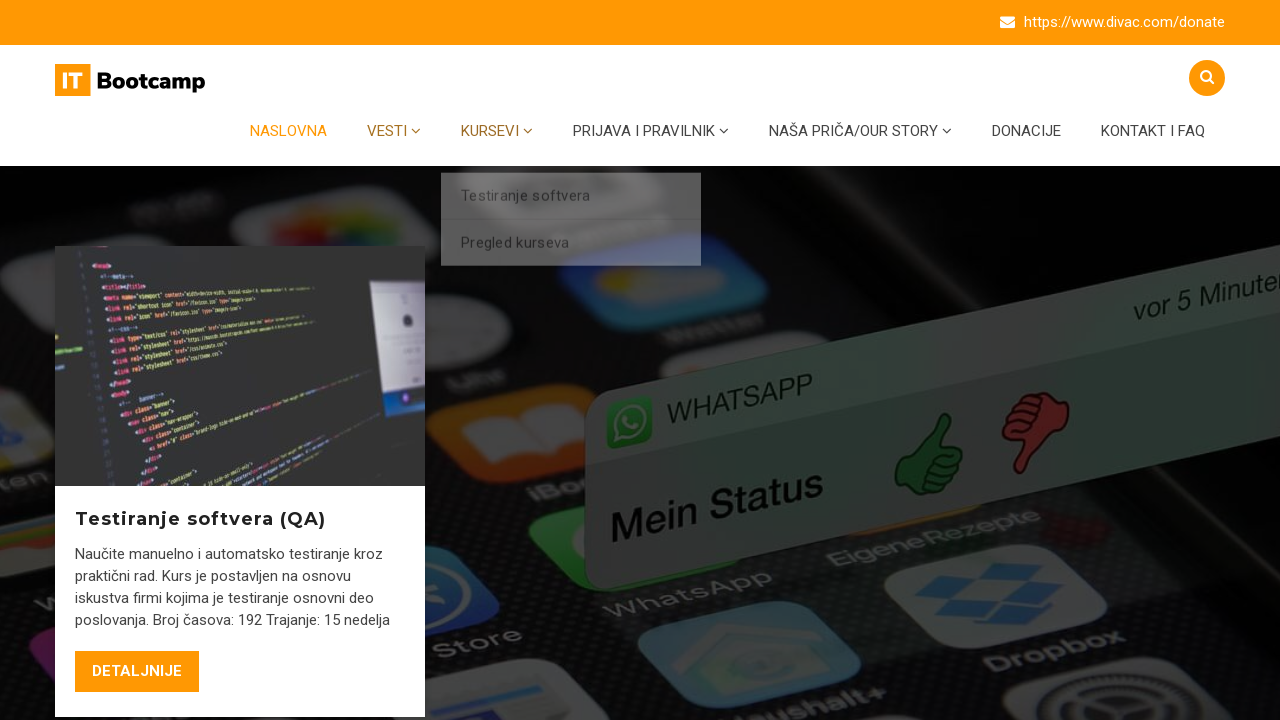

Verified that dropdown menu 1 is now visible
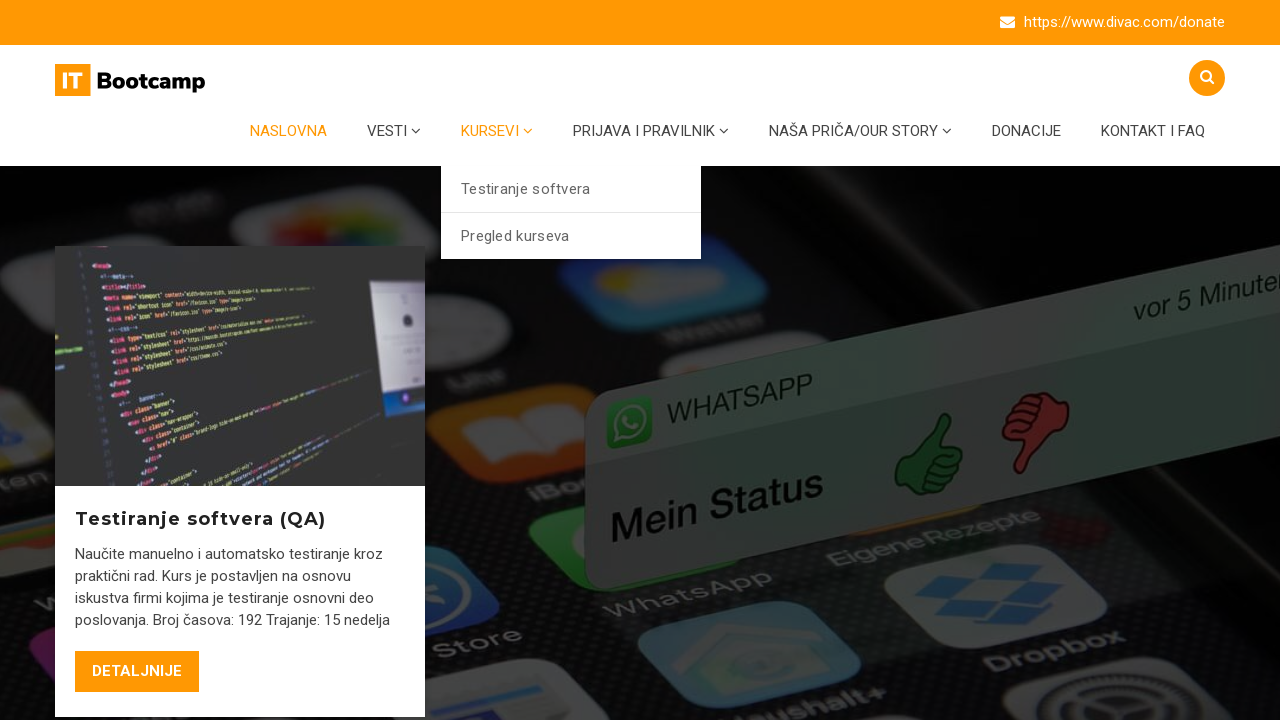

Hovered over menu item 3 to trigger dropdown at (651, 131) on #menu-main-menu > li > a >> nth=3
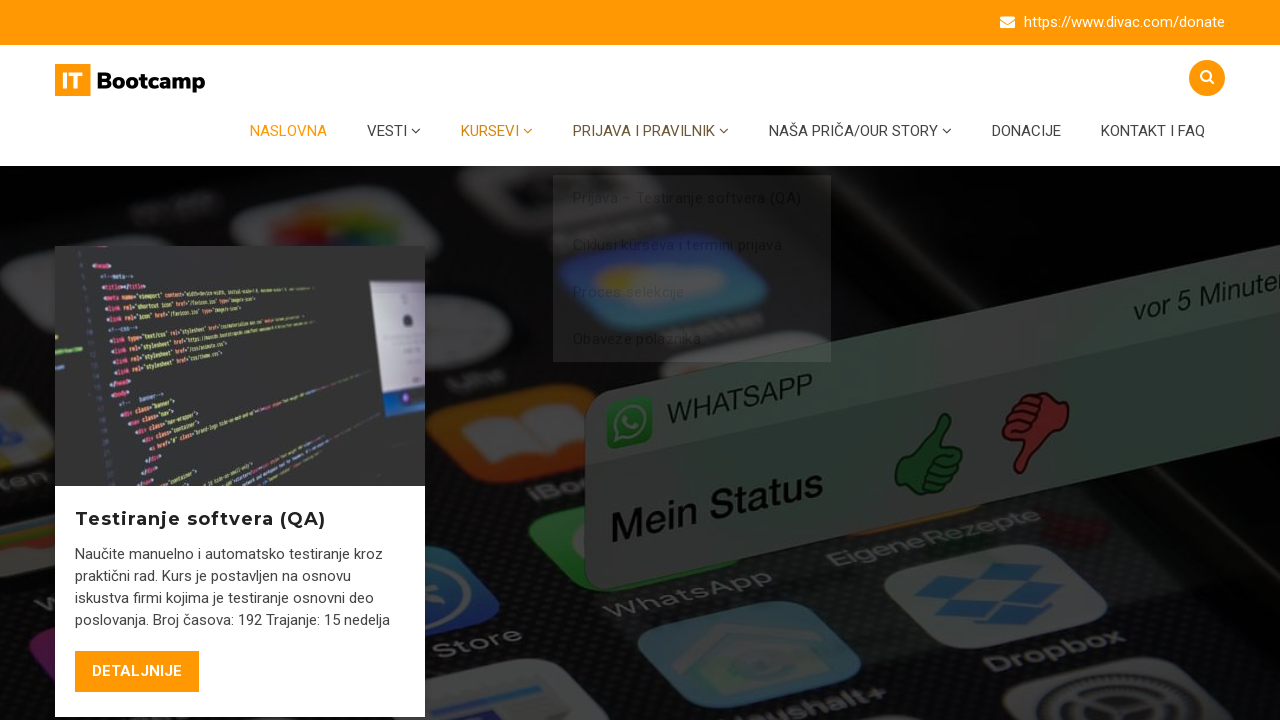

Verified that dropdown menu 2 is now visible
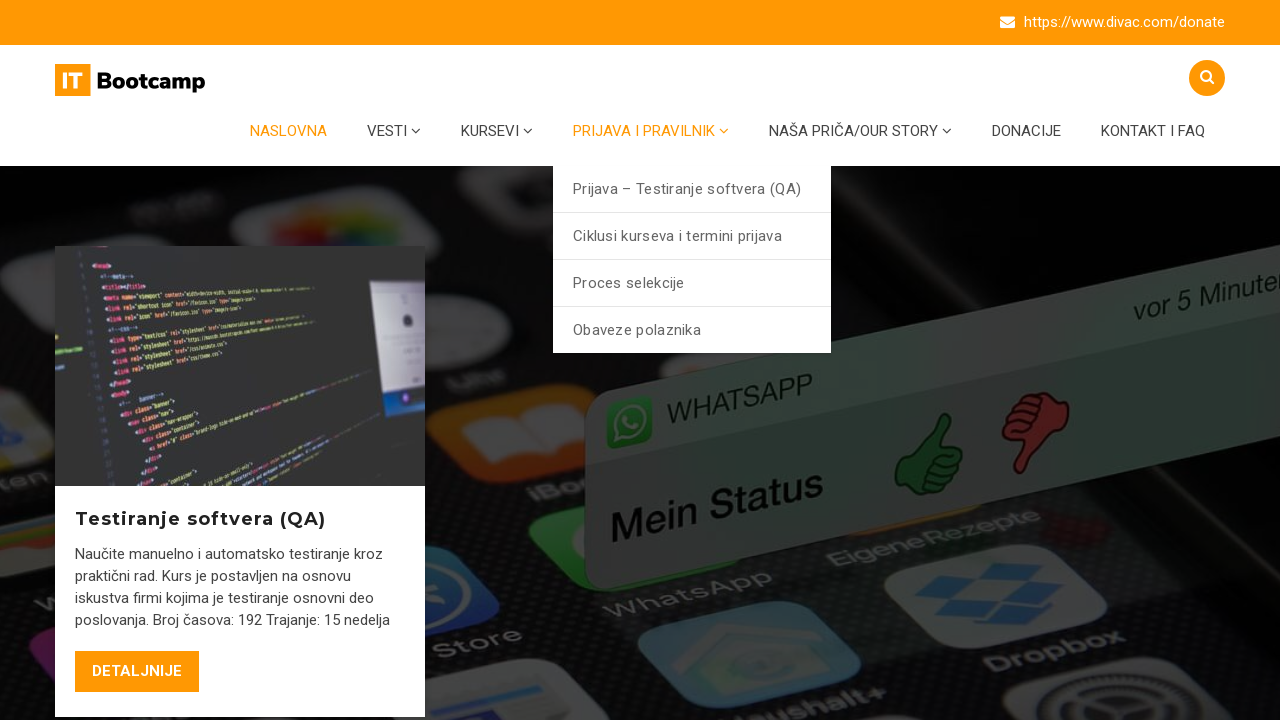

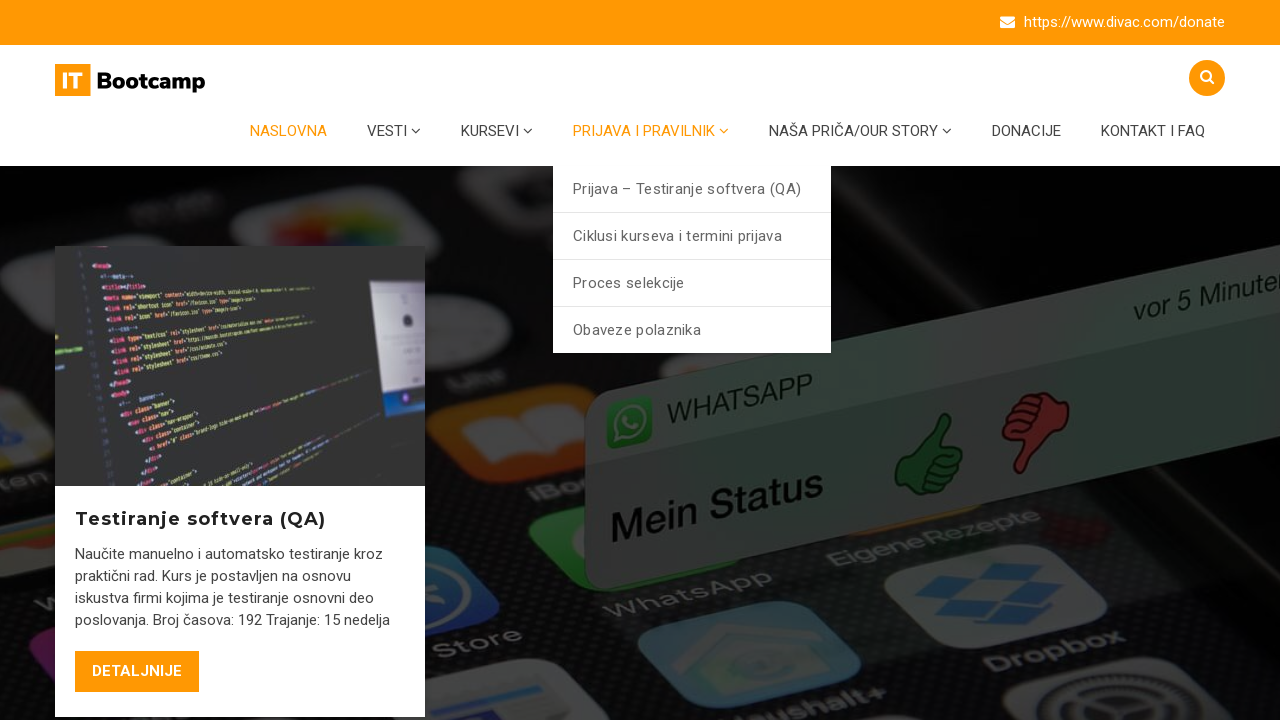